Tests JavaScript prompt dialog handling by clicking the prompt button, entering text, and accepting the dialog

Starting URL: http://practice.cydeo.com/javascript_alerts

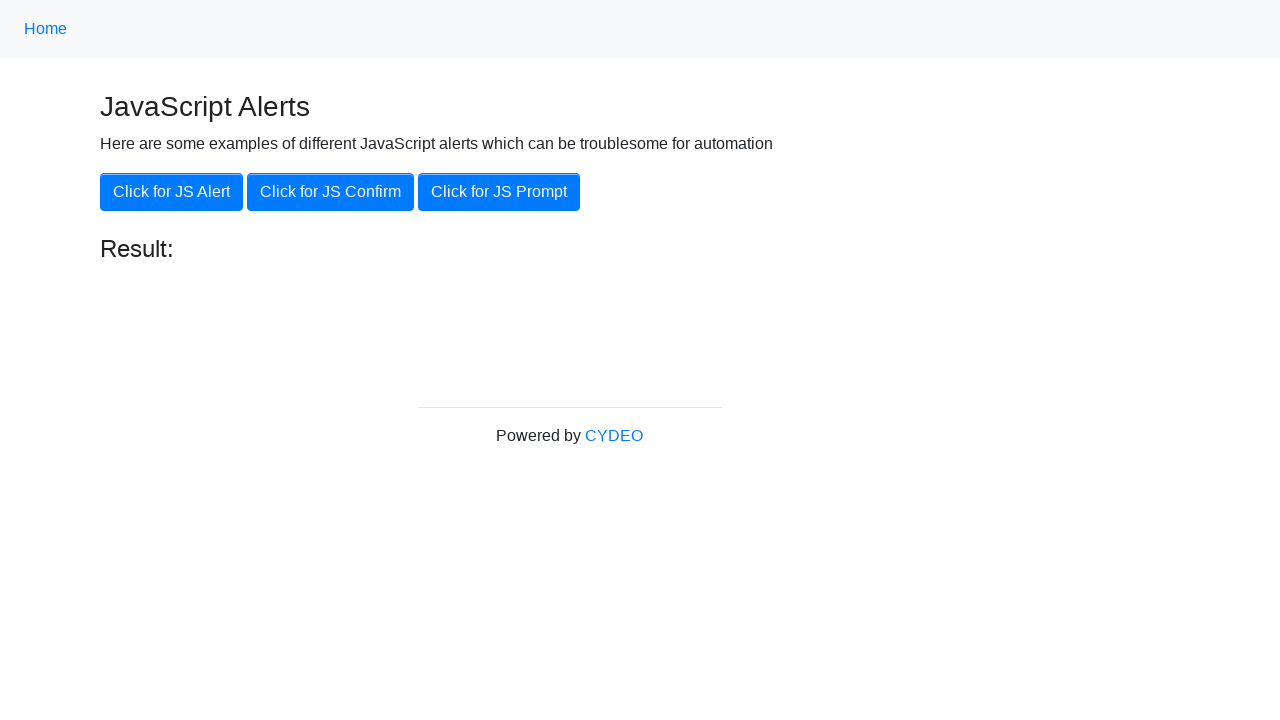

Set up dialog handler to accept prompt with 'Test input message'
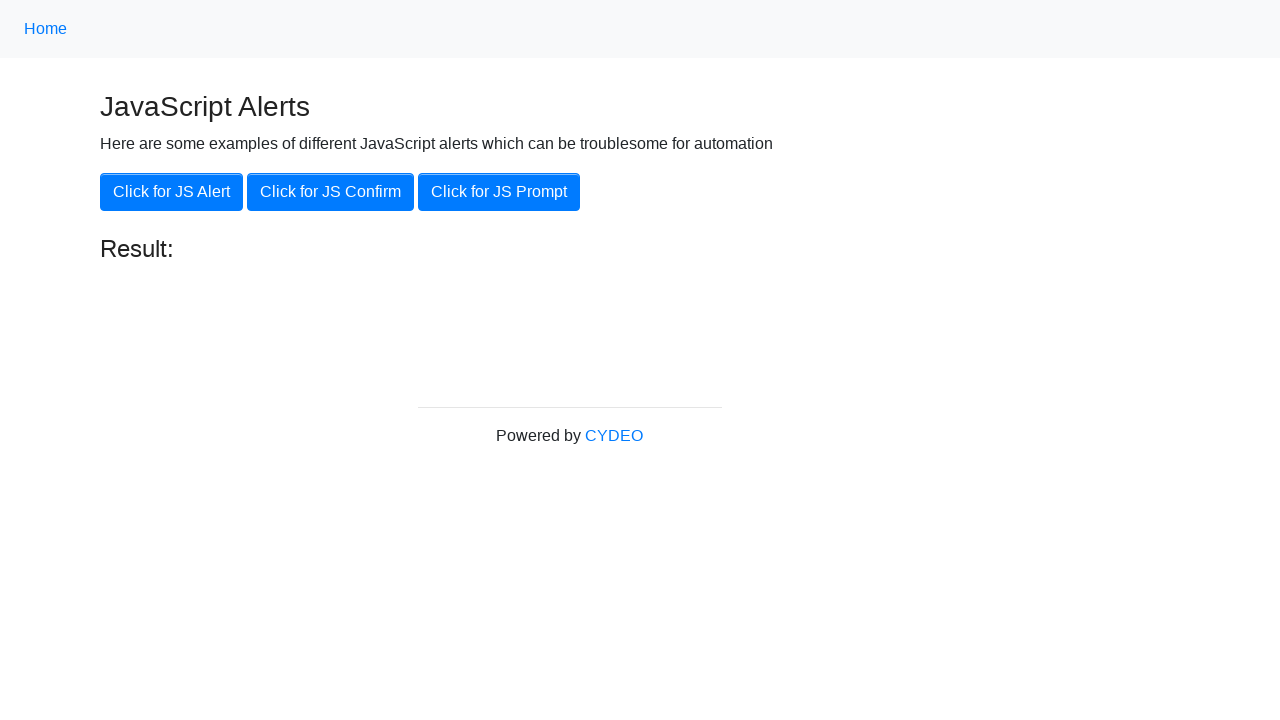

Clicked 'Click for JS Prompt' button to trigger JavaScript prompt dialog at (499, 192) on xpath=//button[.='Click for JS Prompt']
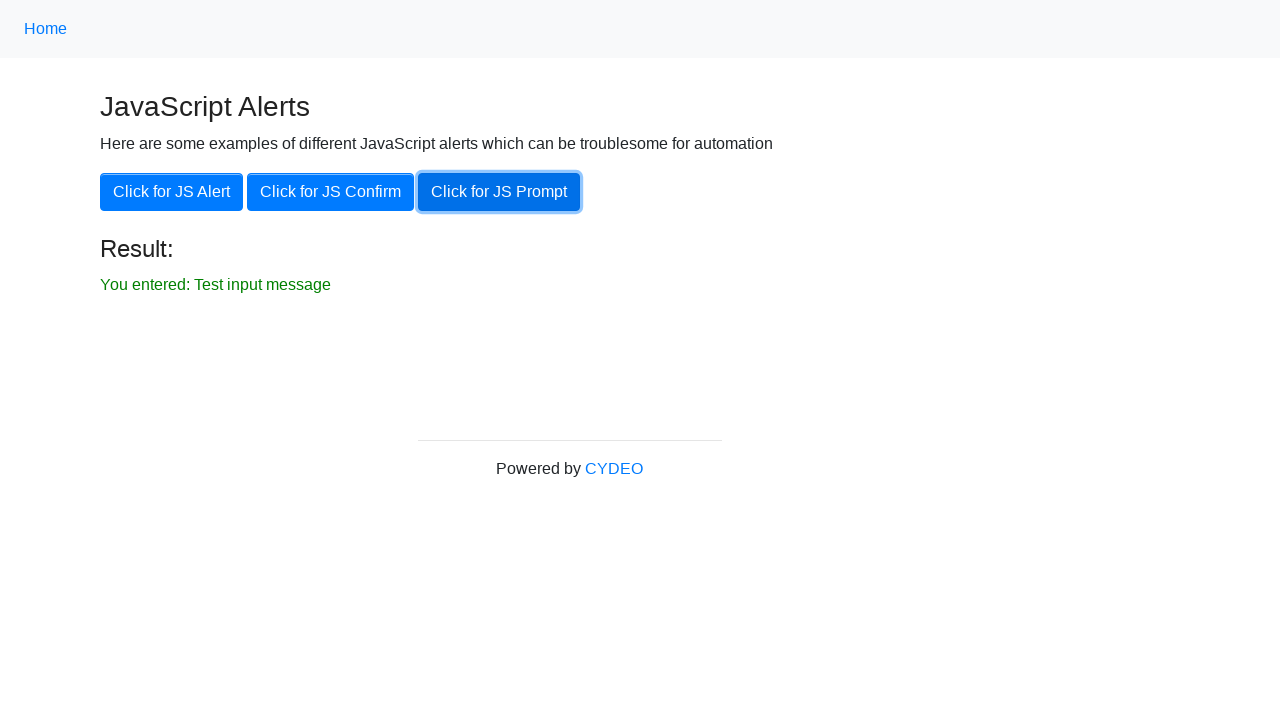

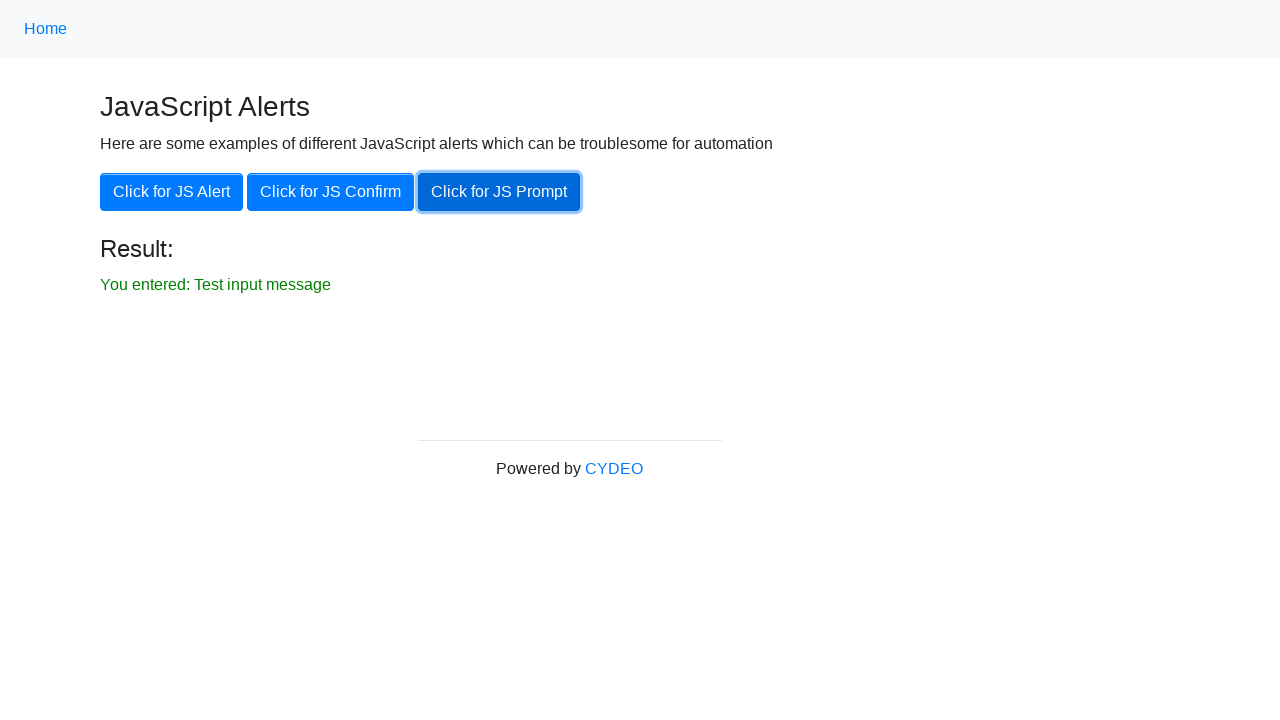